Tests dropdown selection functionality by selecting options using different methods (index, visible text, and value)

Starting URL: https://rahulshettyacademy.com/dropdownsPractise/

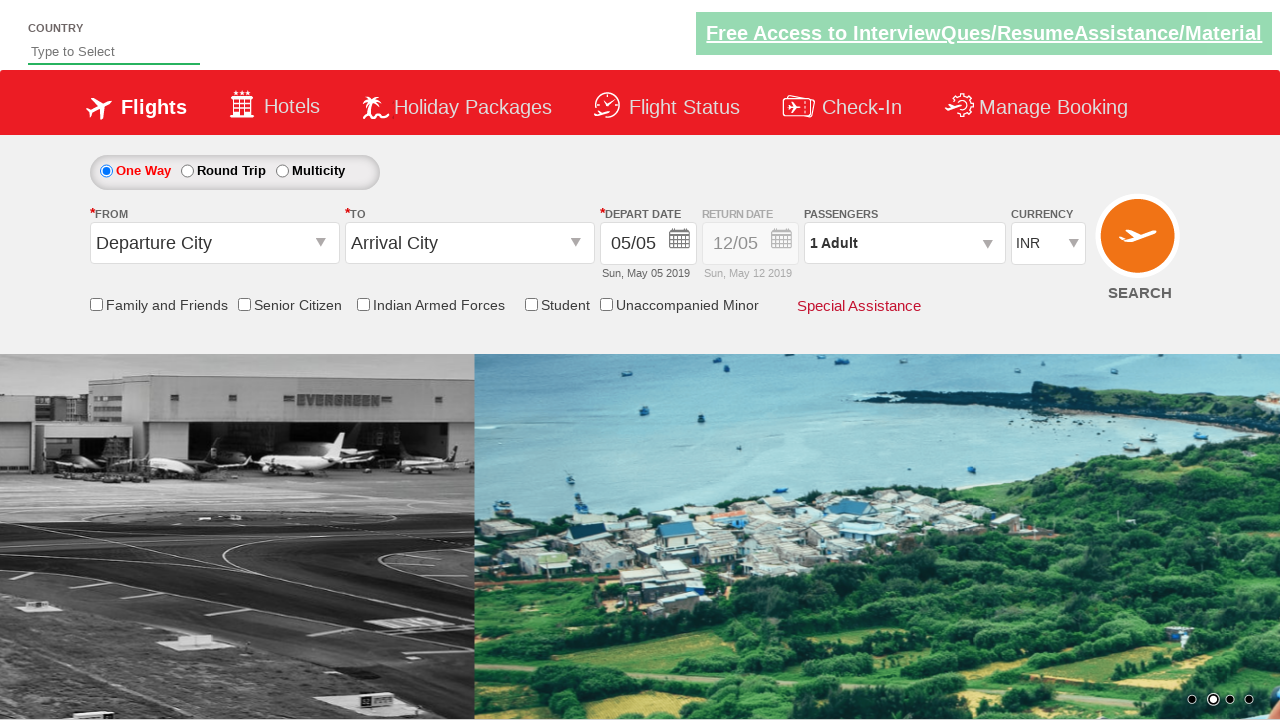

Selected 4th option in currency dropdown by index on #ctl00_mainContent_DropDownListCurrency
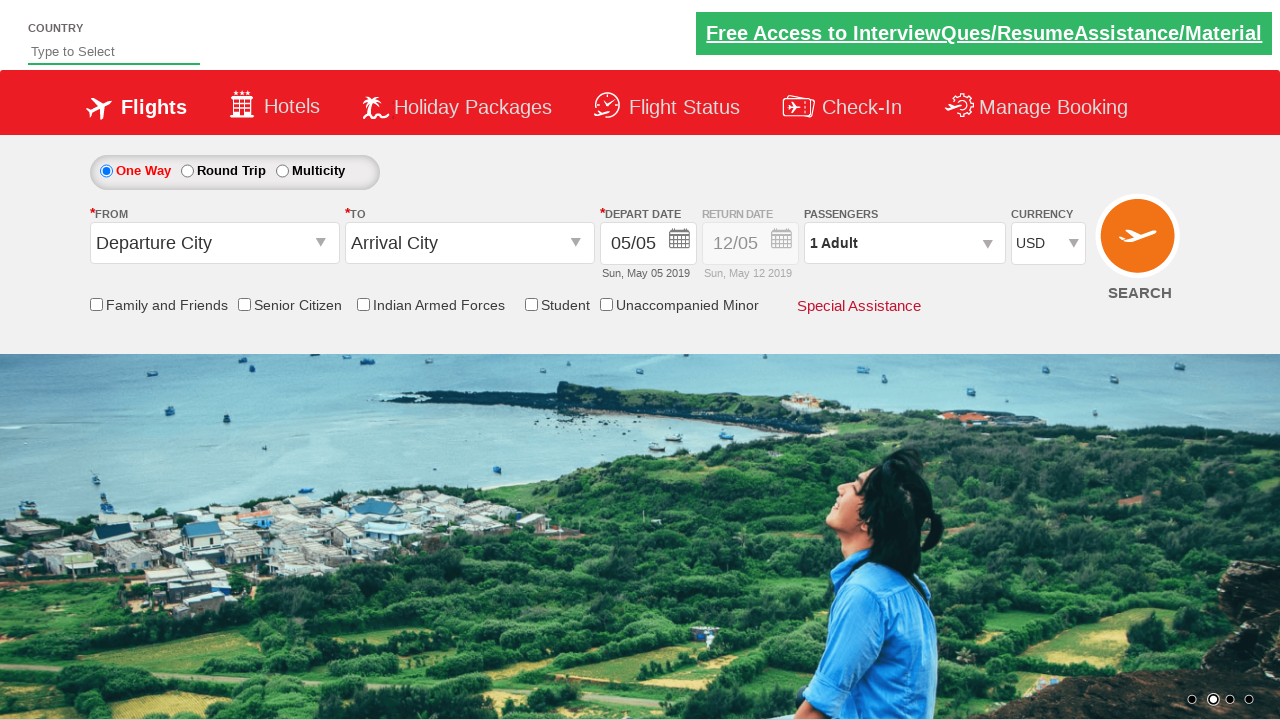

Selected AED currency by visible text label on #ctl00_mainContent_DropDownListCurrency
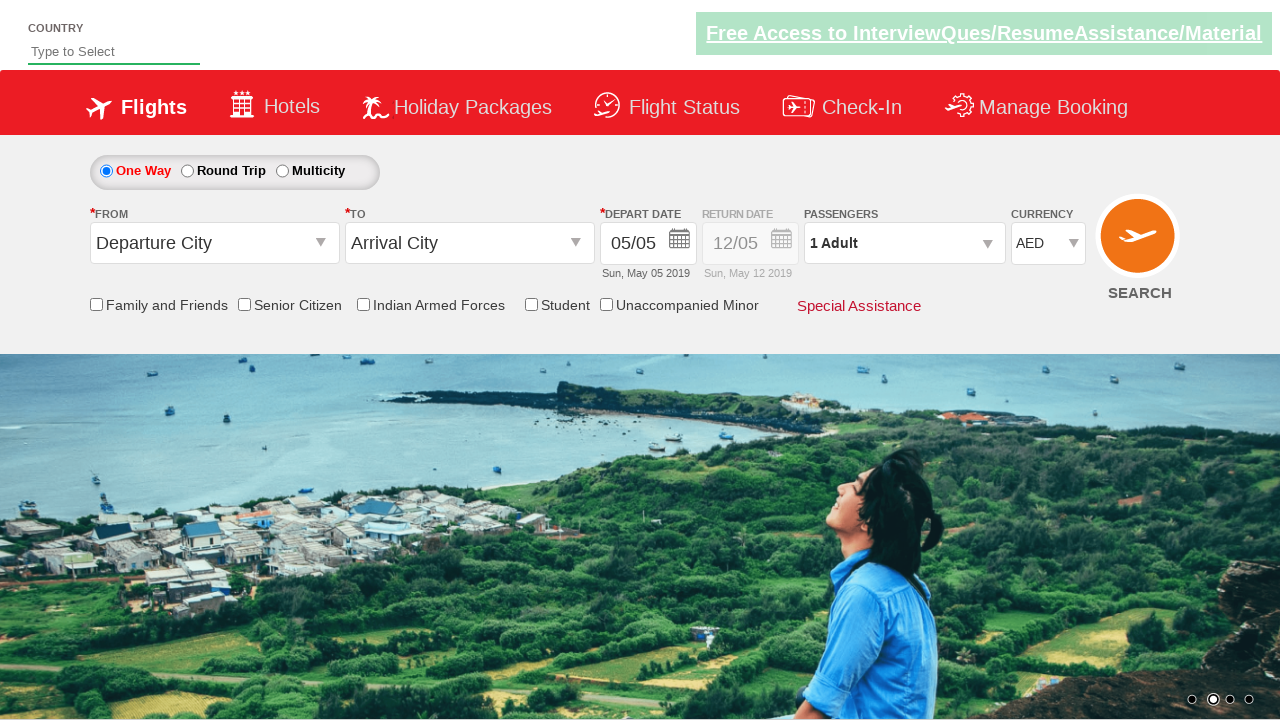

Selected INR currency by value attribute on #ctl00_mainContent_DropDownListCurrency
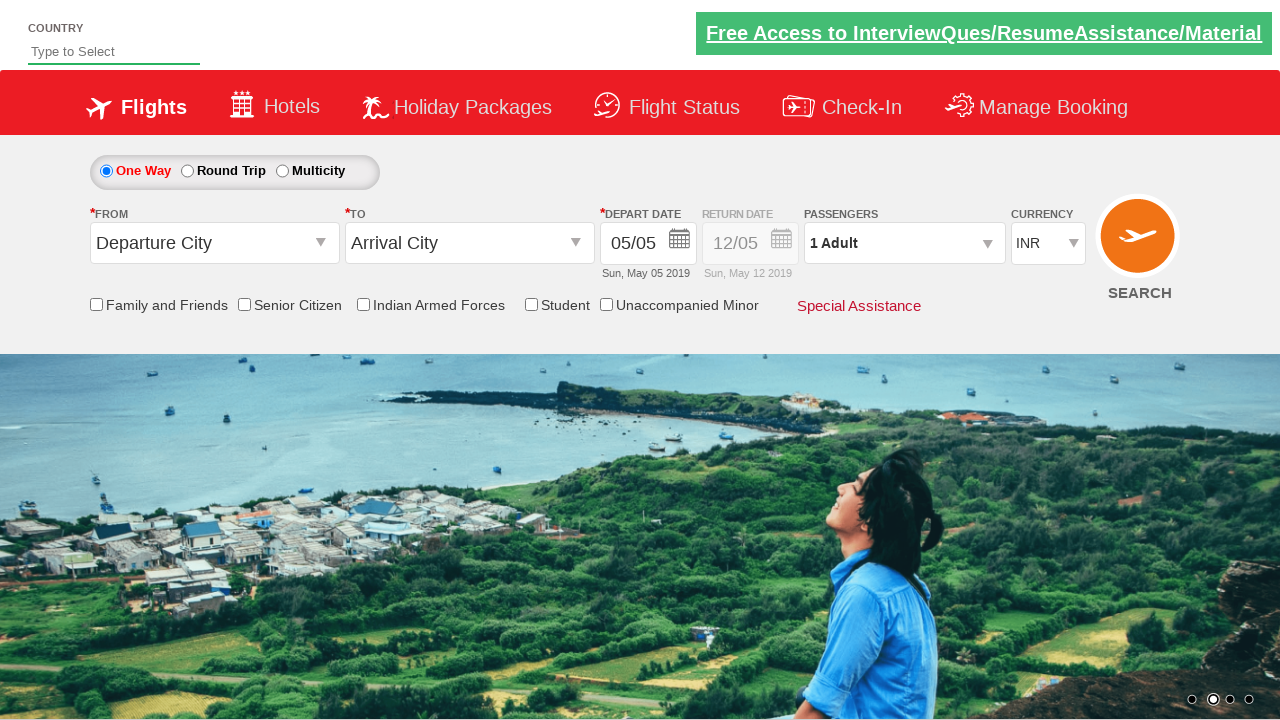

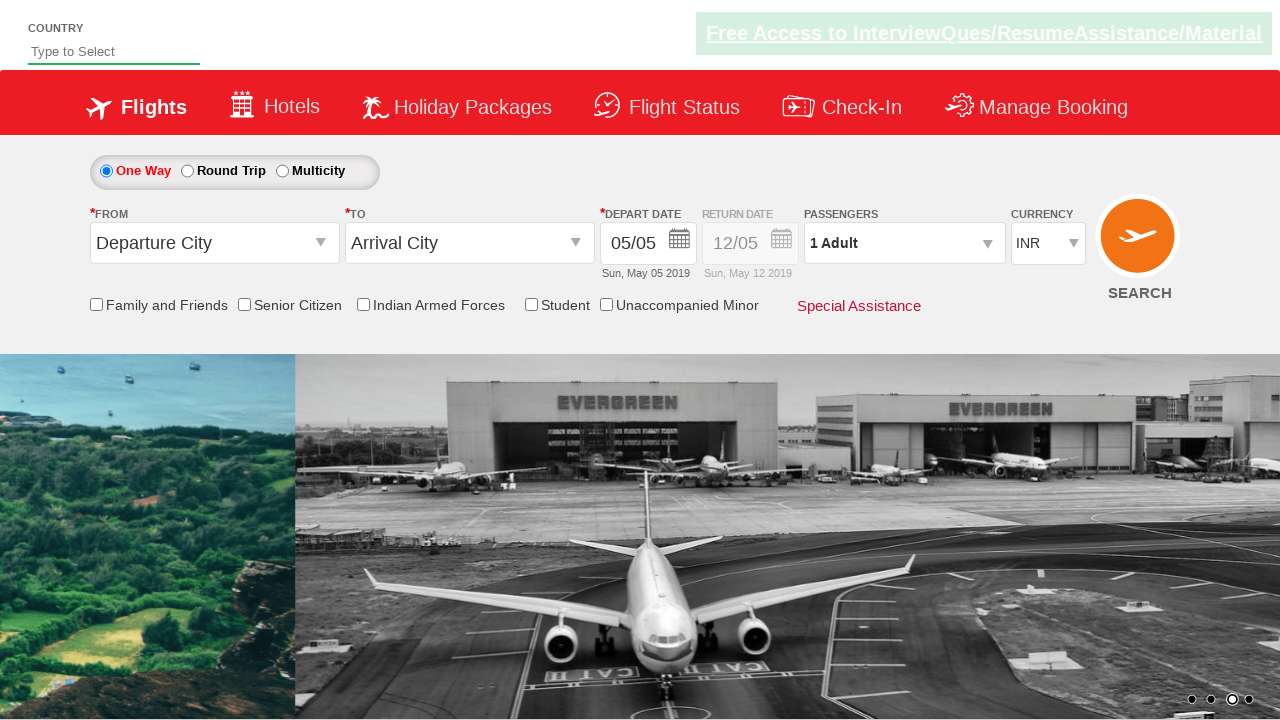